Tests train search functionality on erail.in by entering source and destination stations, then verifies the train list is displayed

Starting URL: https://erail.in/

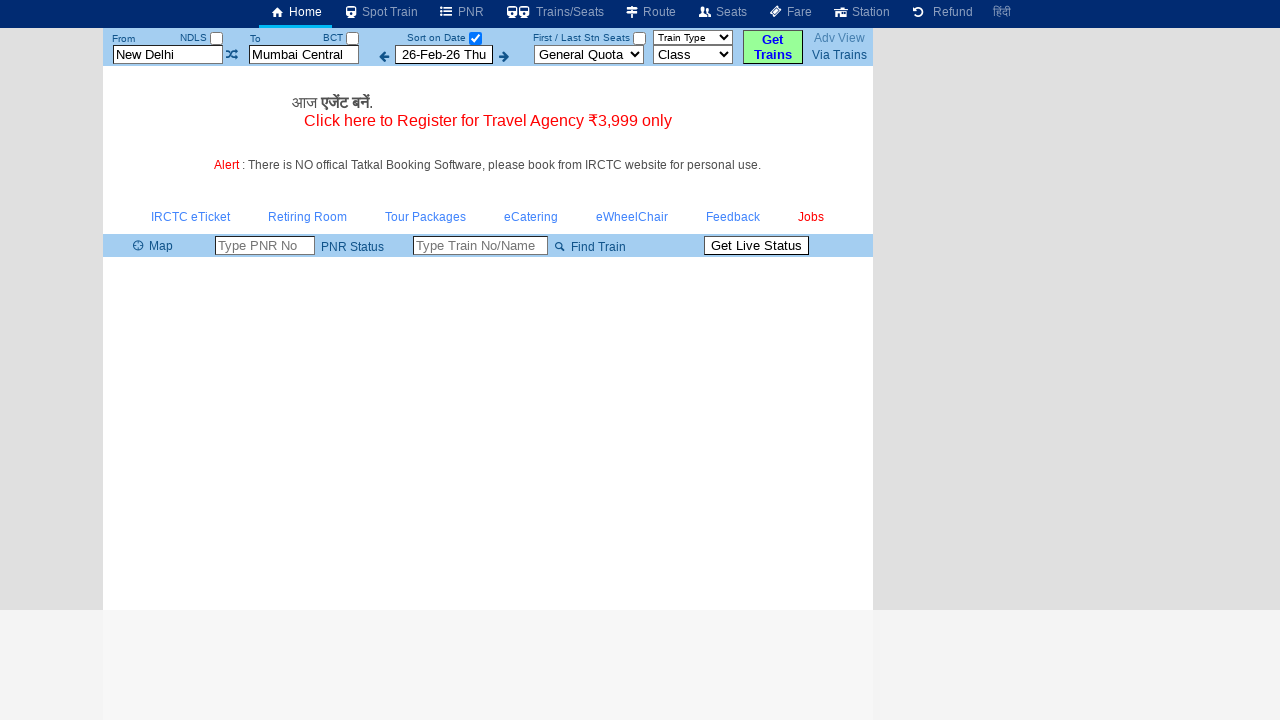

Cleared source station field on xpath=//input[@id='txtStationFrom']
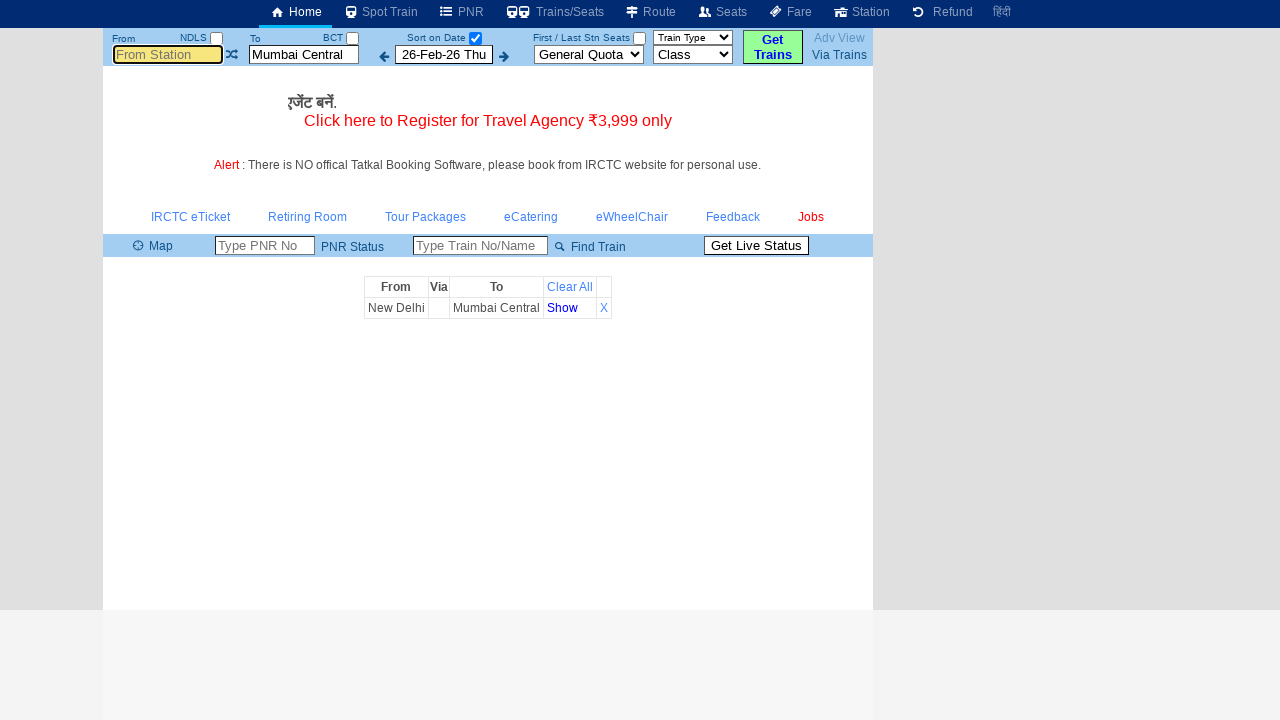

Filled source station field with 'MAS' on //input[@id='txtStationFrom']
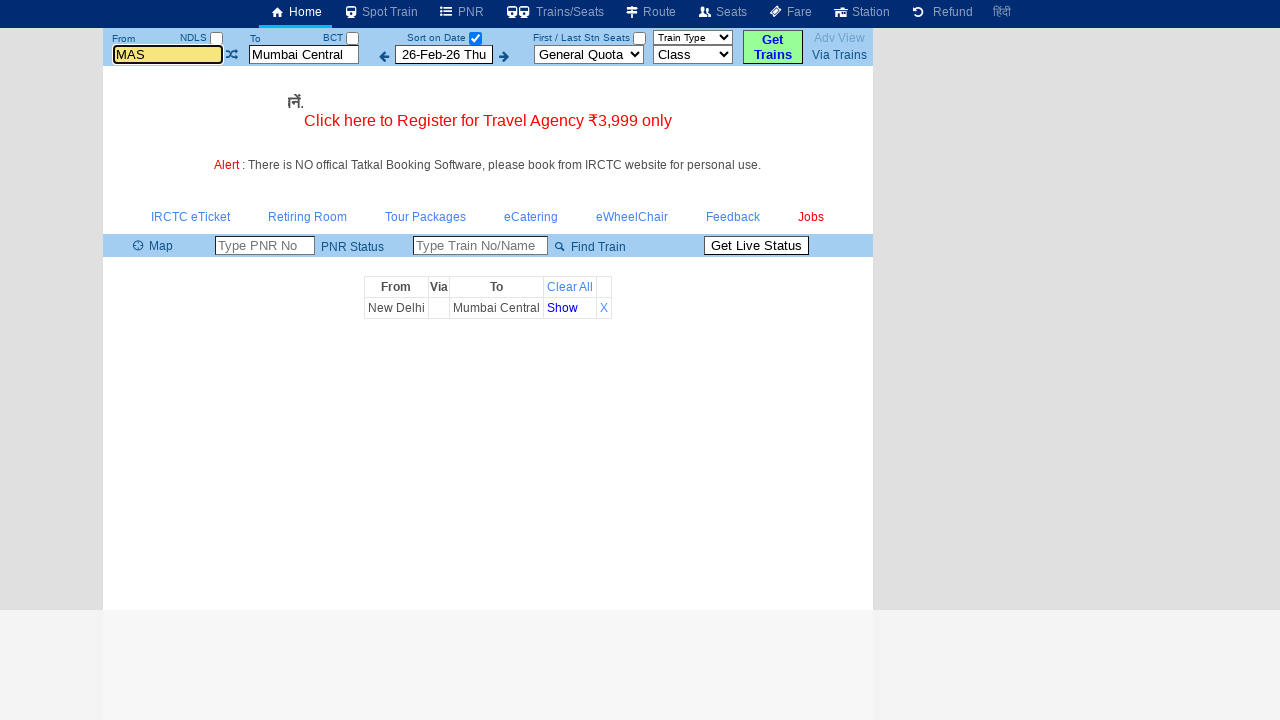

Pressed Tab to move from source station field on //input[@id='txtStationFrom']
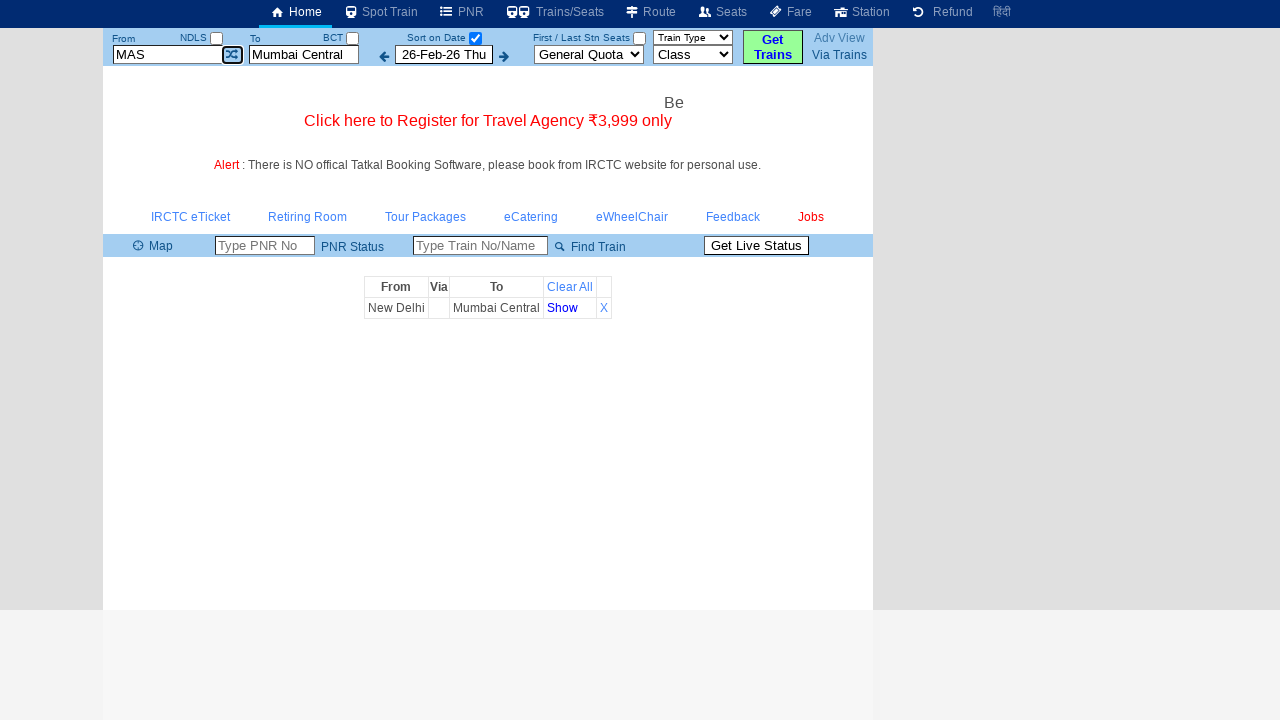

Cleared destination station field on xpath=//input[@id='txtStationTo']
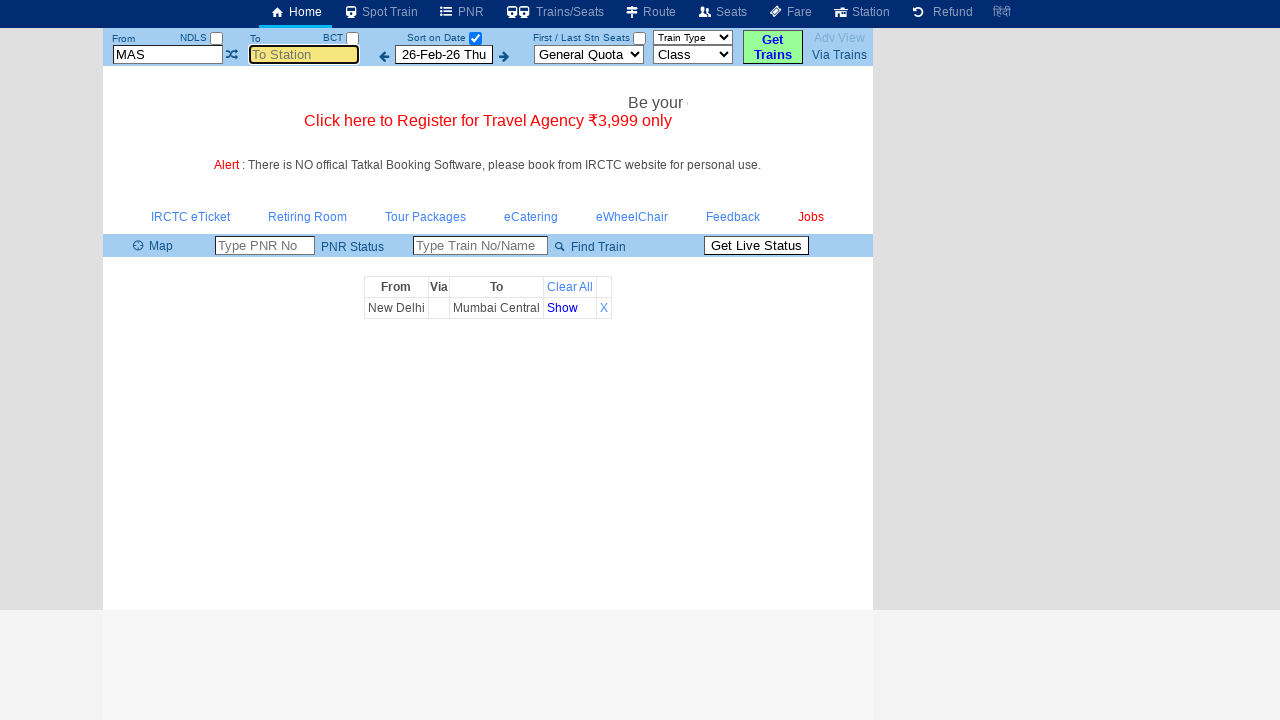

Filled destination station field with 'SBC' on //input[@id='txtStationTo']
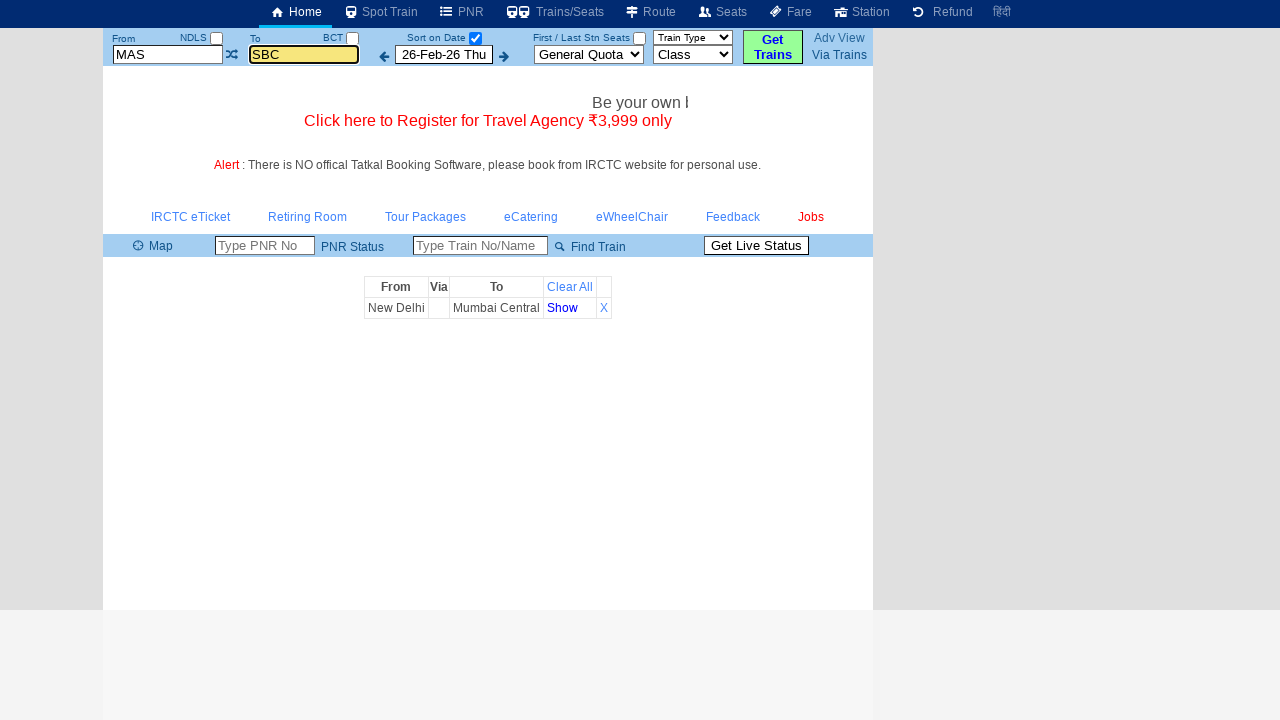

Pressed Tab to move from destination station field on //input[@id='txtStationTo']
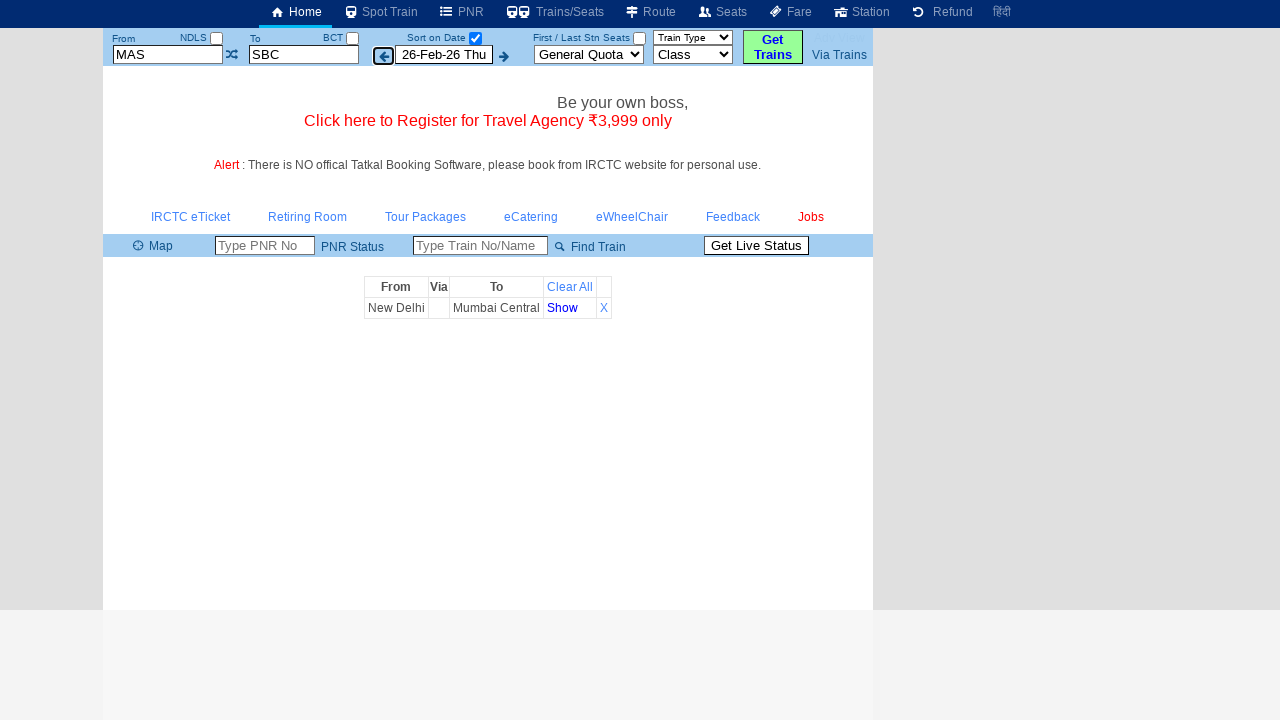

Clicked search button to find trains at (773, 47) on #buttonFromTo
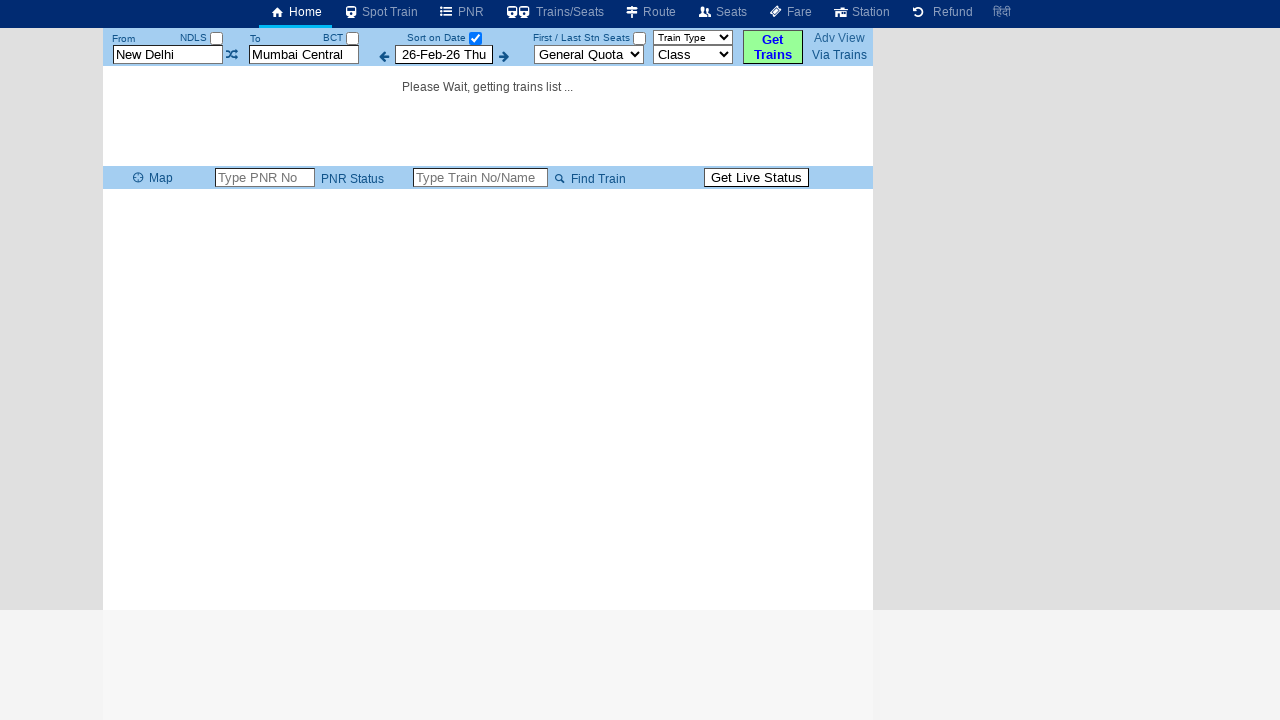

Unchecked date-only checkbox at (475, 38) on #chkSelectDateOnly
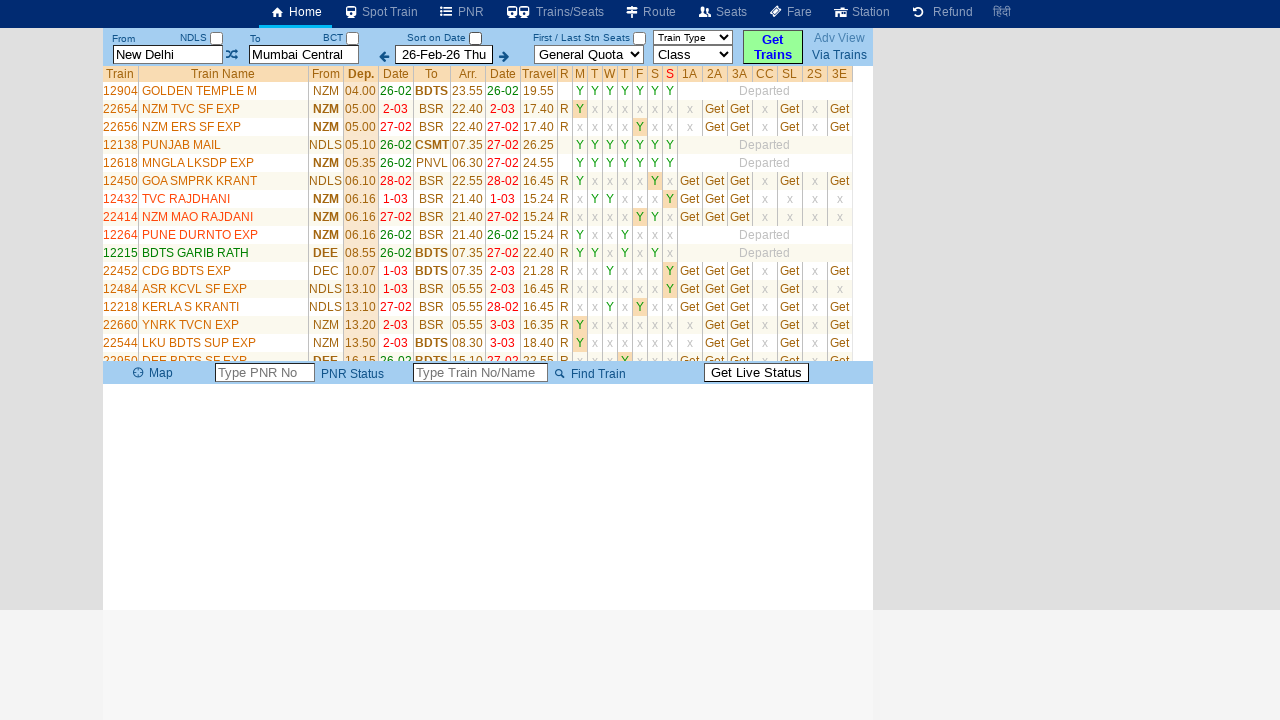

Train list table loaded successfully
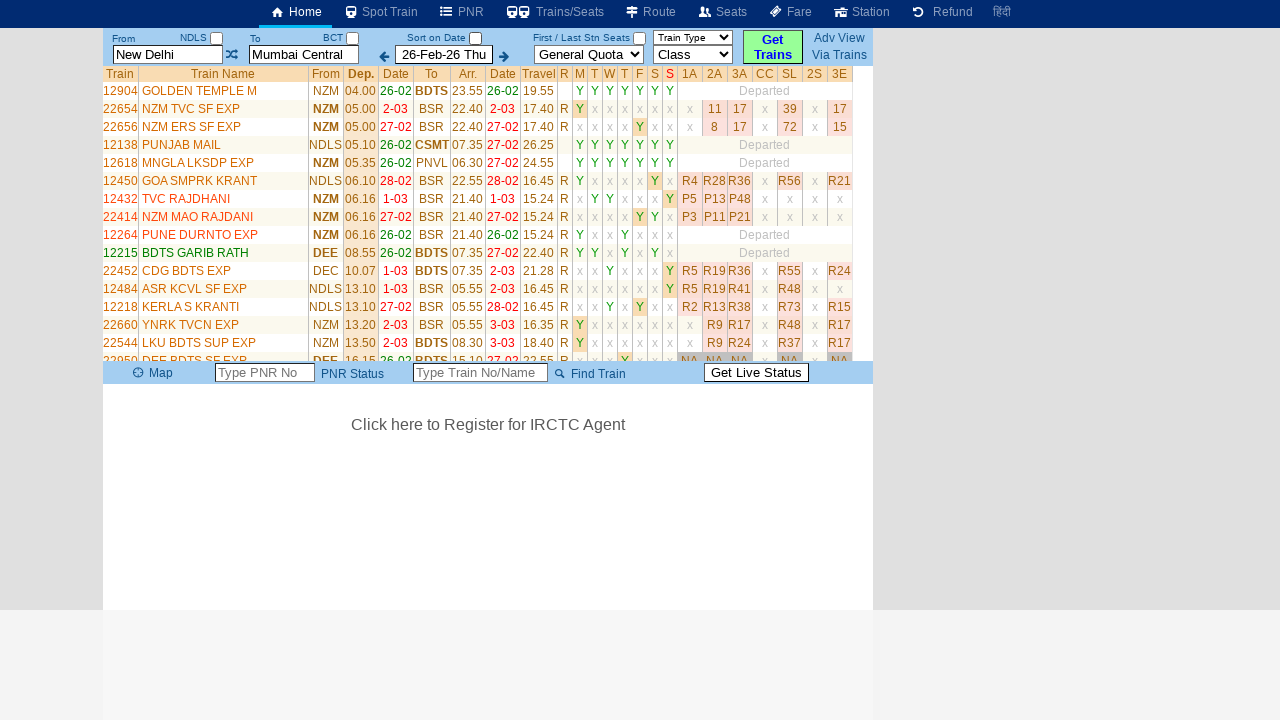

Verified train list contains 35 rows with trains
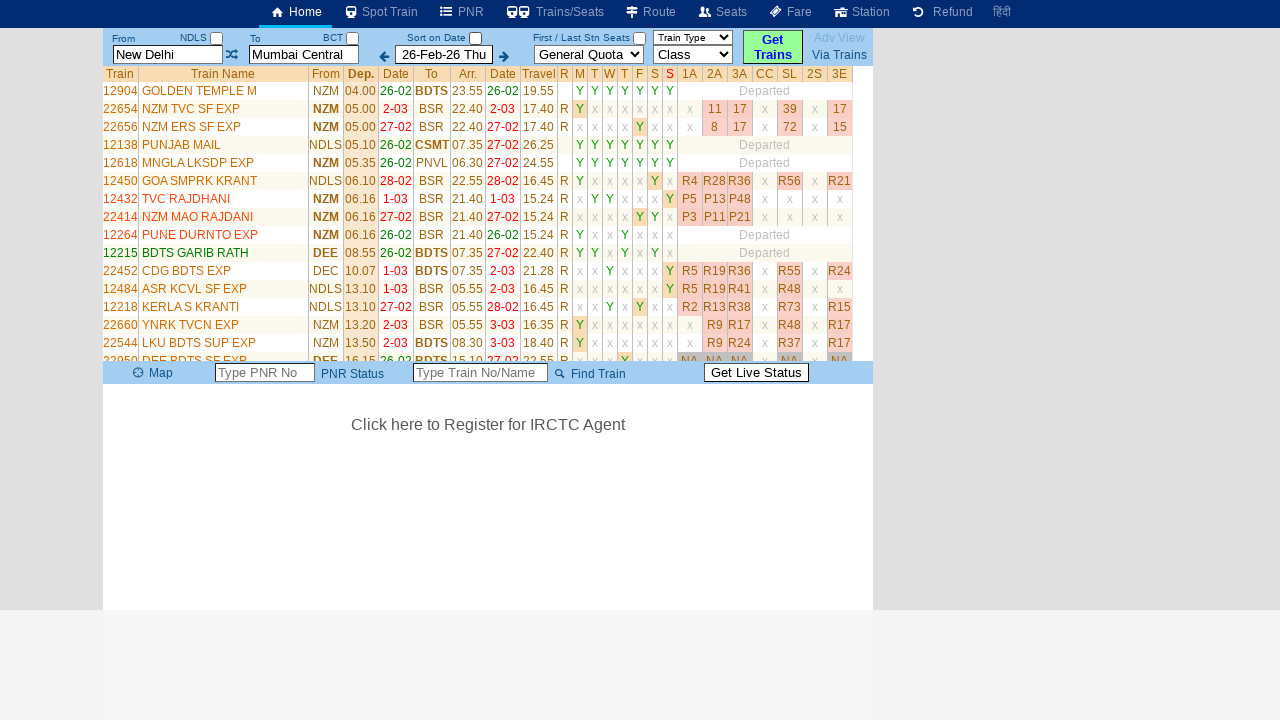

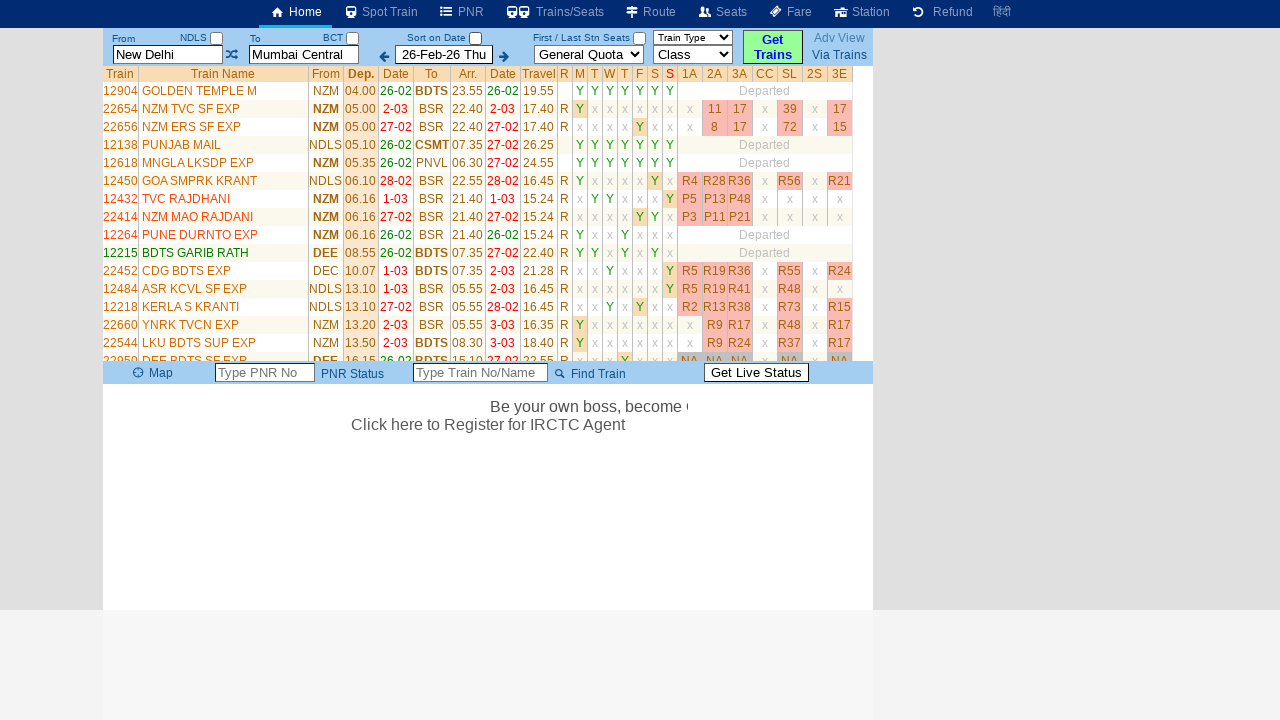